Tests that the listing shows exactly 3 cats with correct third cat name

Starting URL: https://cs1632.appspot.com/

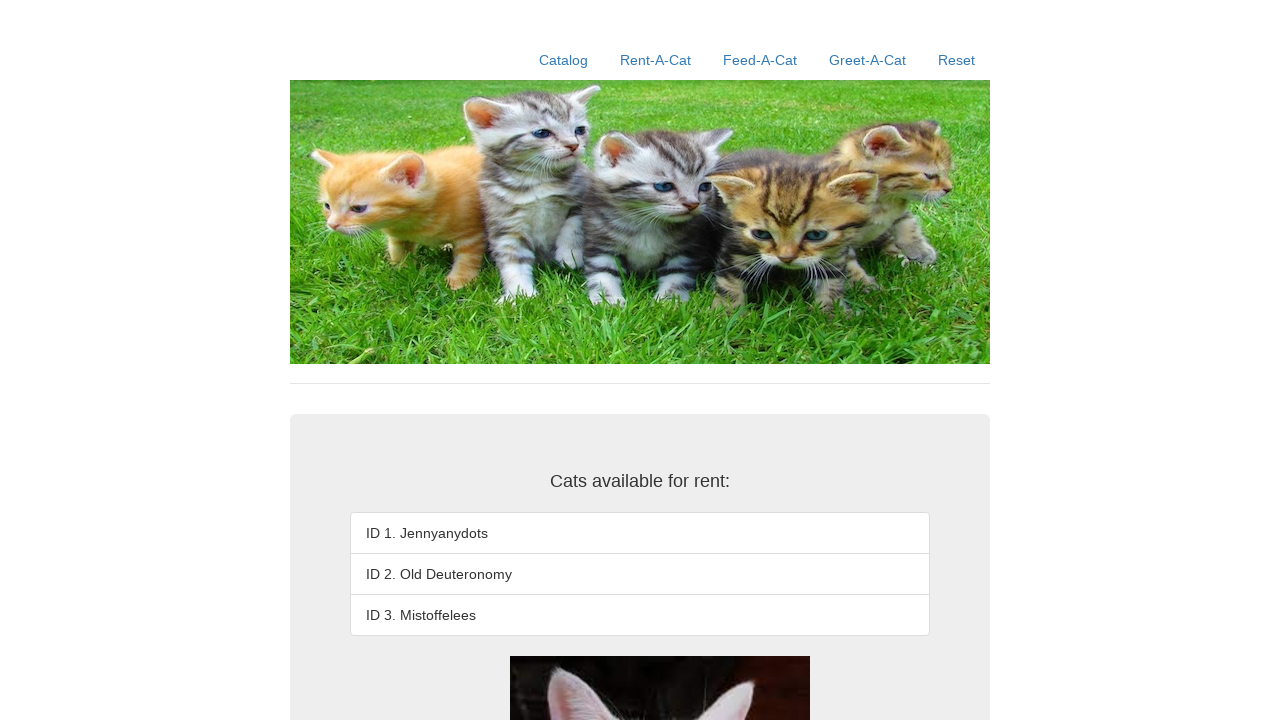

Reset state by setting cookies to false
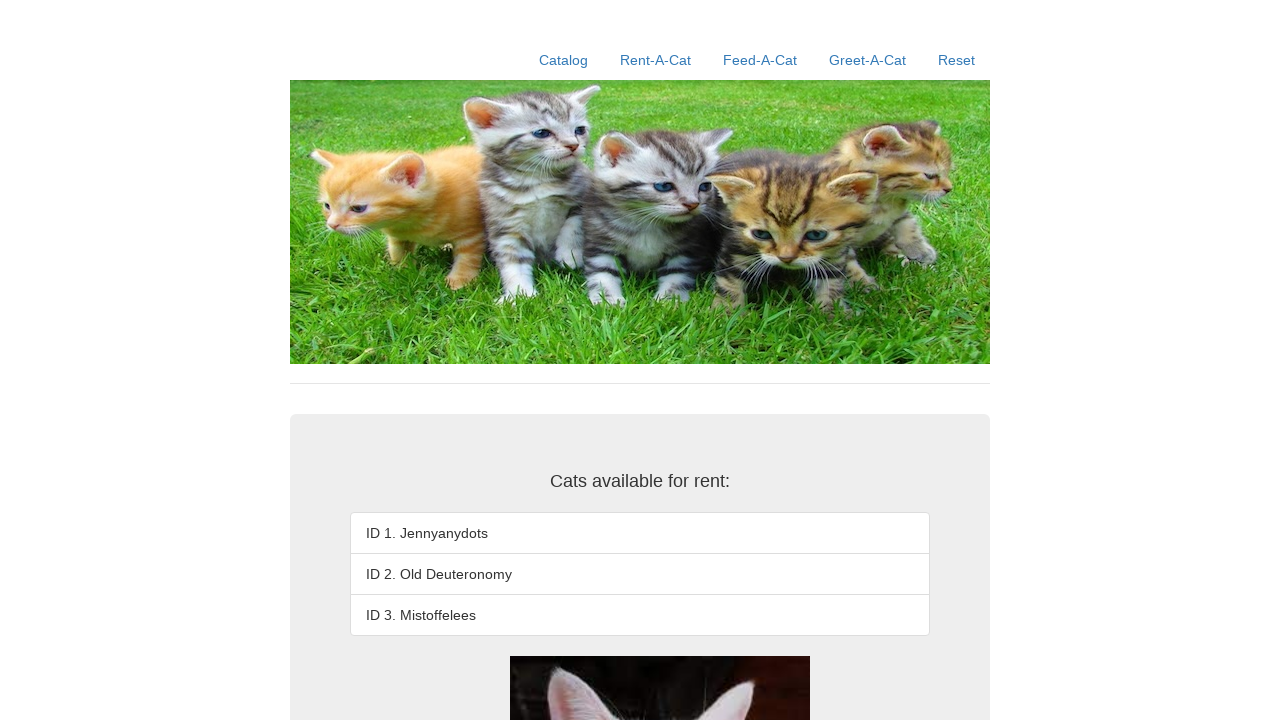

Clicked Catalog link at (564, 60) on xpath=//a[contains(@href, '/')]
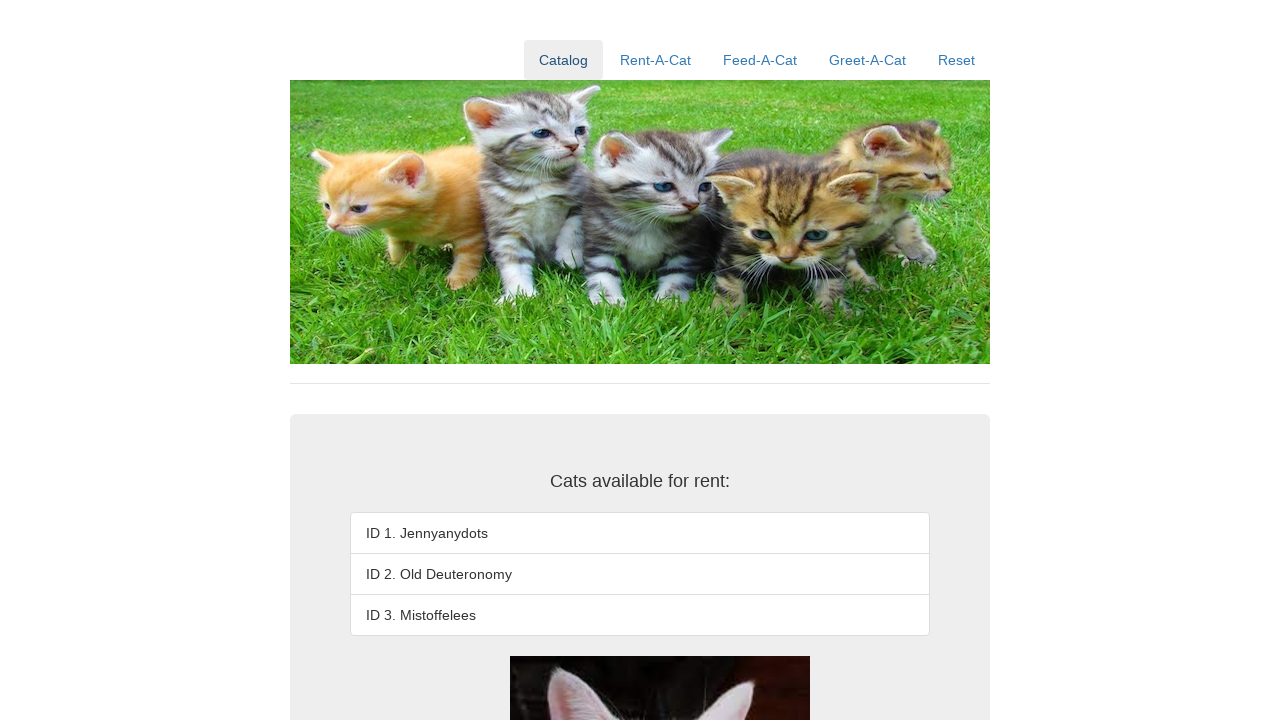

Verified third cat exists in listing
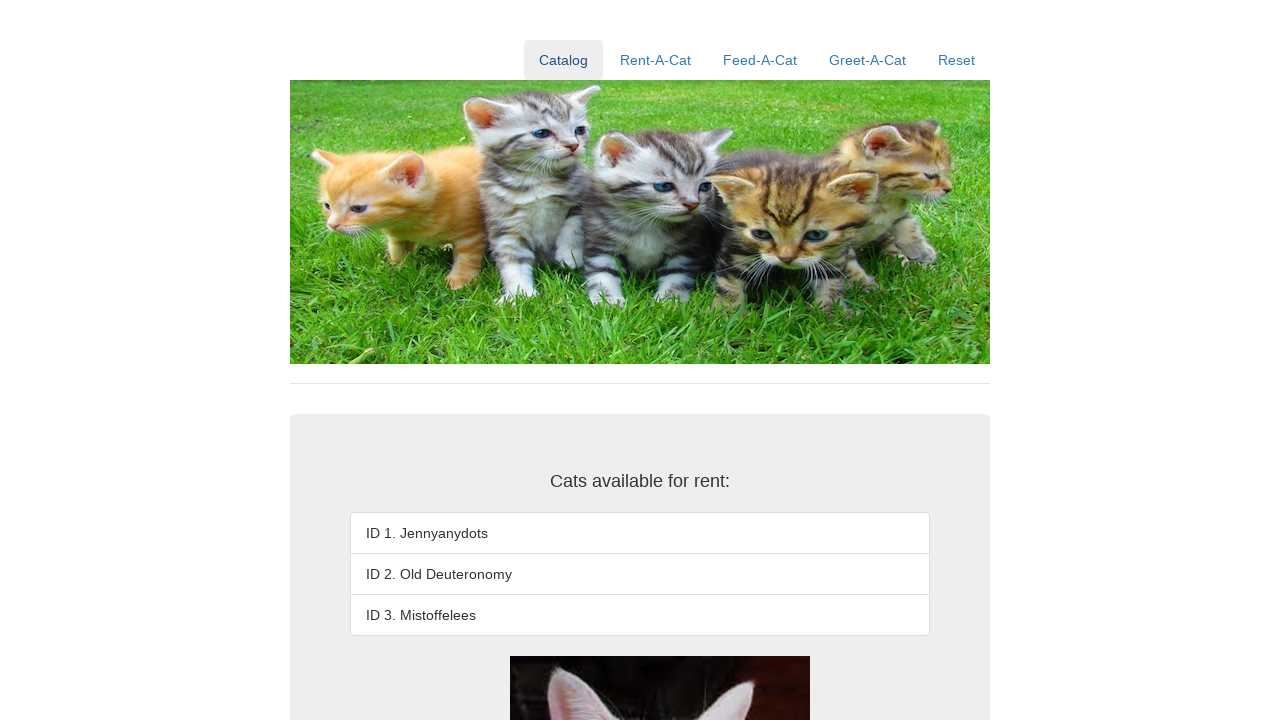

Verified fourth cat does not exist - exactly 3 cats in listing
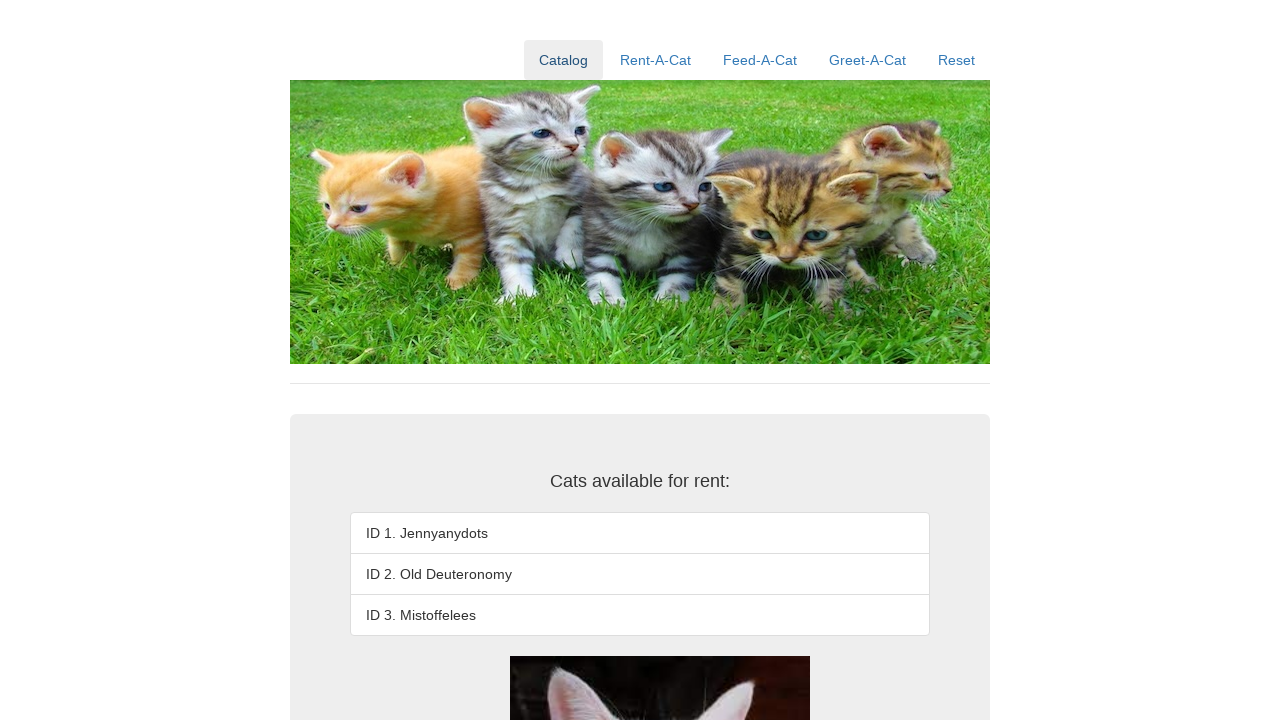

Verified third cat name is 'ID 3. Mistoffelees'
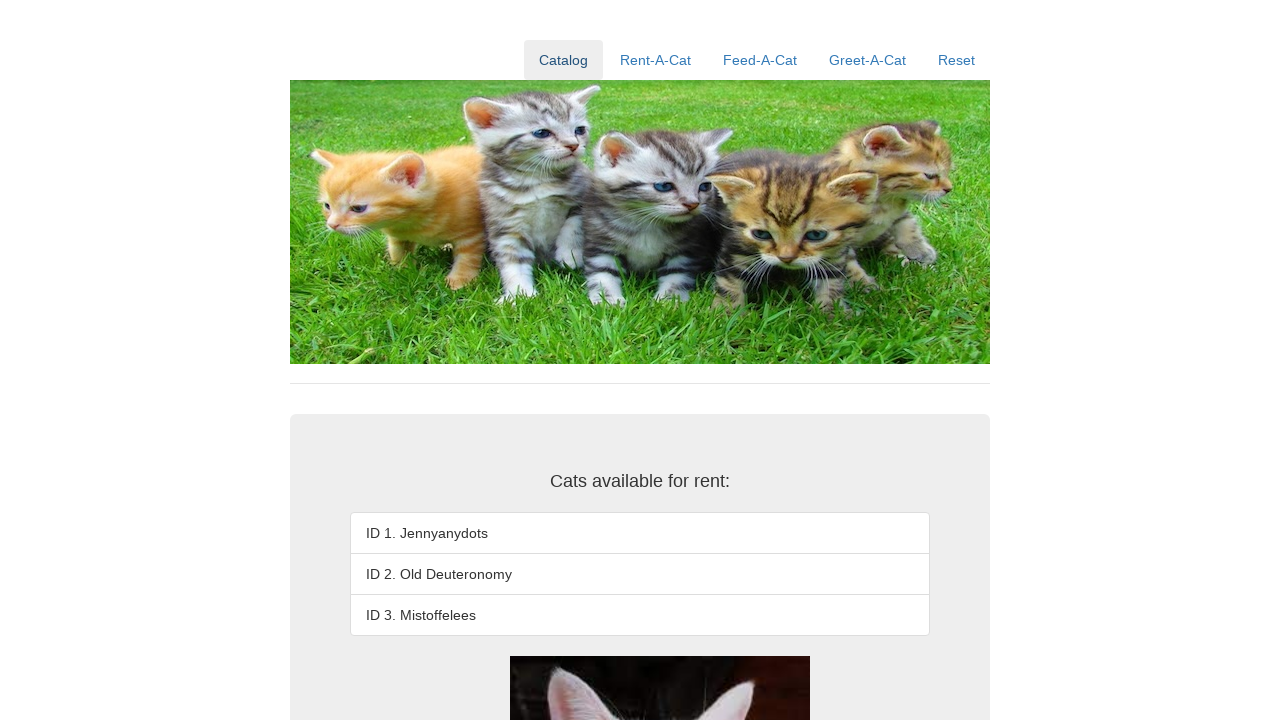

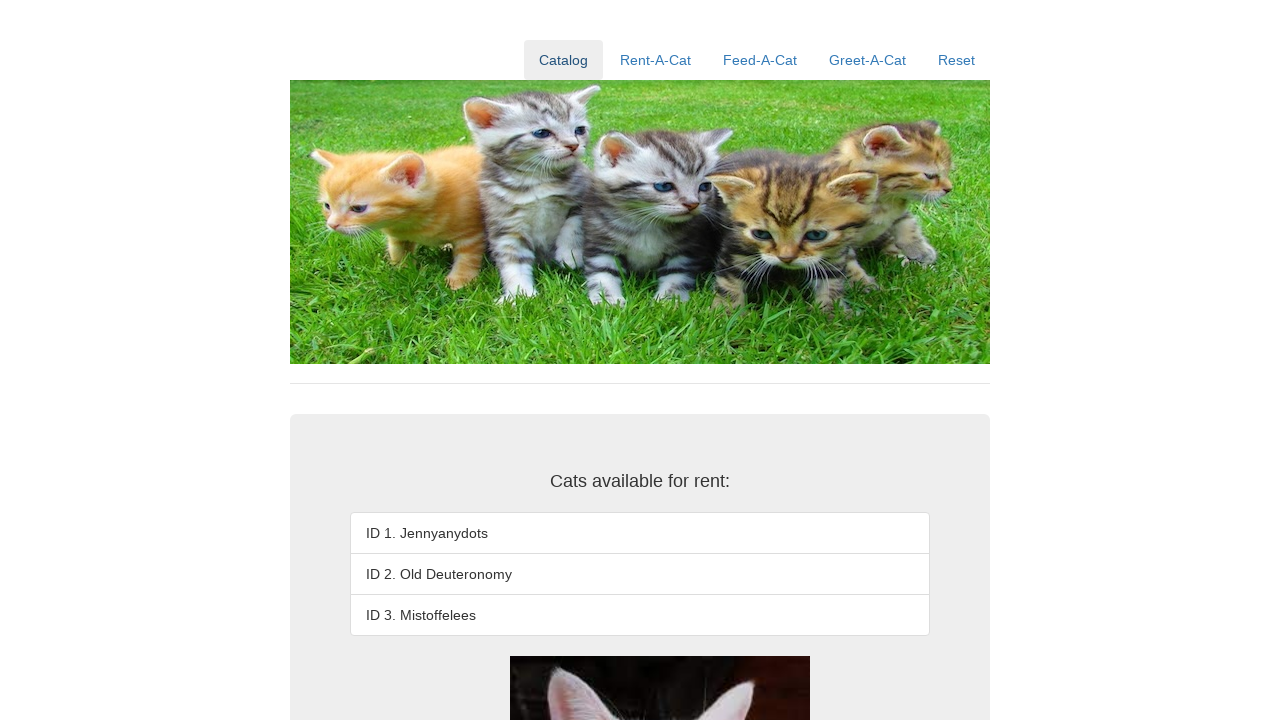